Tests different types of JavaScript alerts including simple alerts, prompt alerts with text input, and confirmation dialogs

Starting URL: https://demoqa.com/alerts

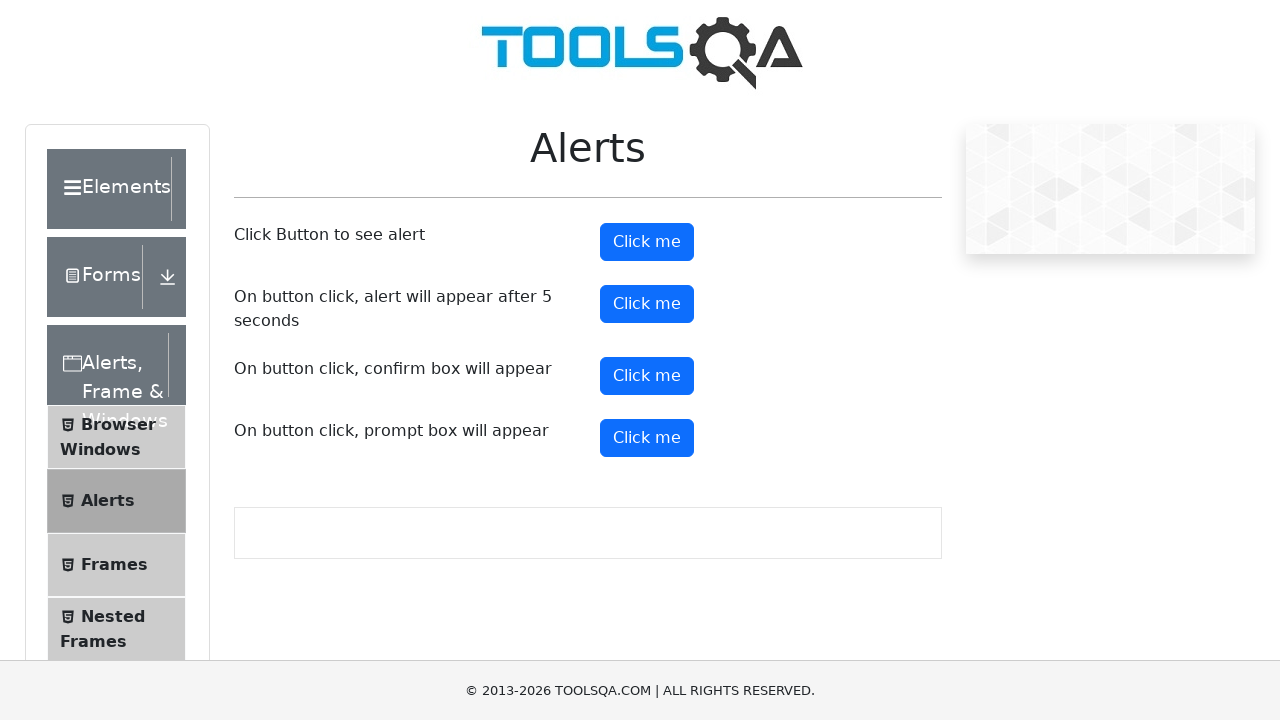

Clicked alert button to trigger simple alert at (647, 242) on #alertButton
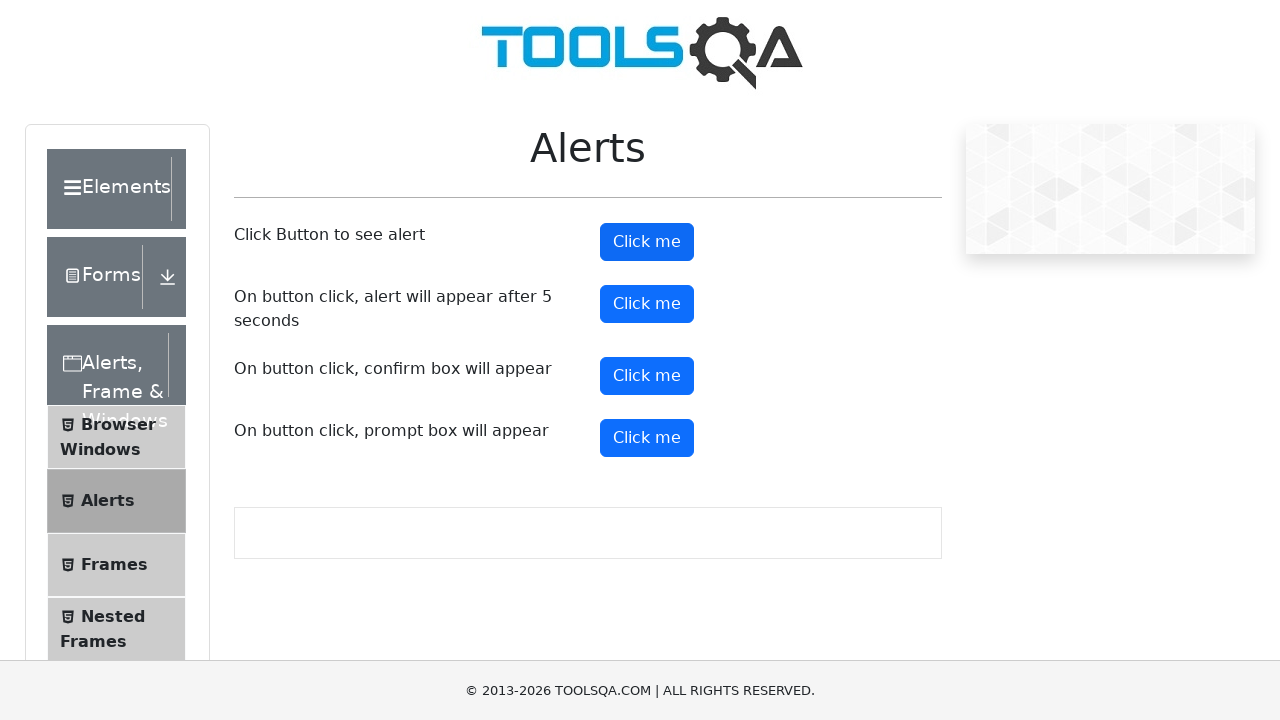

Set up dialog handler to accept simple alert
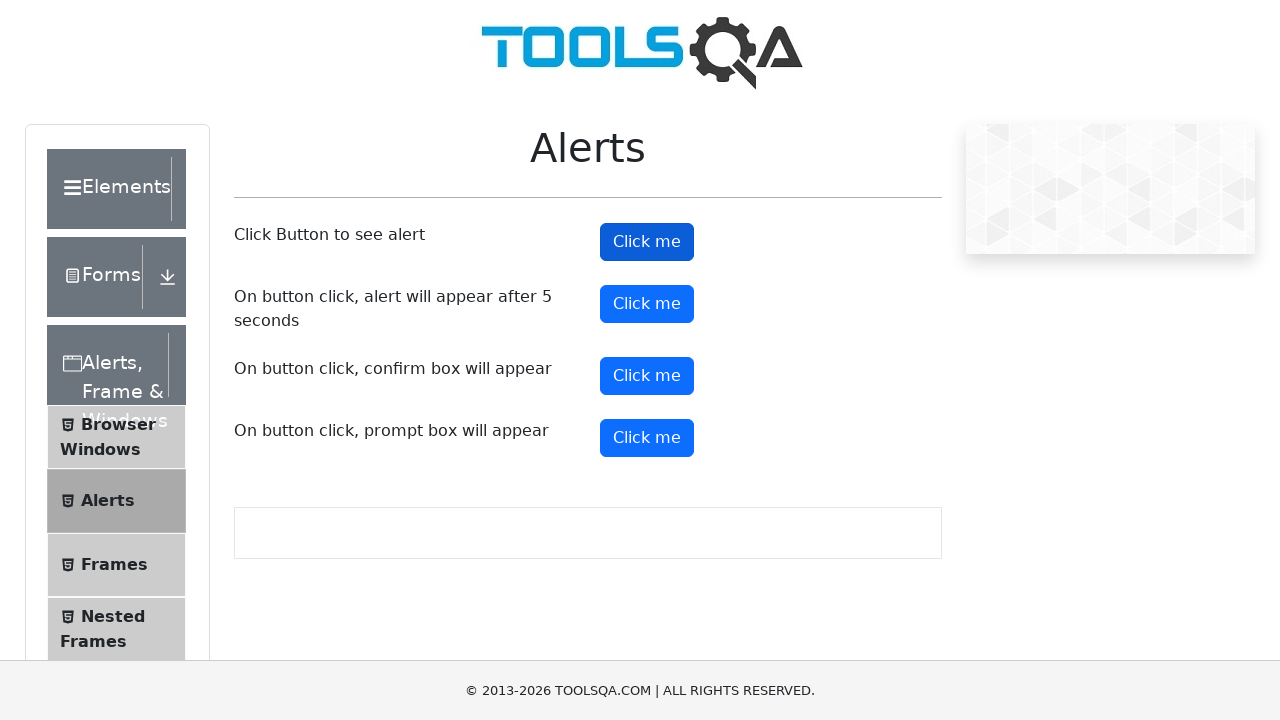

Clicked prompt button to trigger prompt alert at (647, 438) on #promtButton
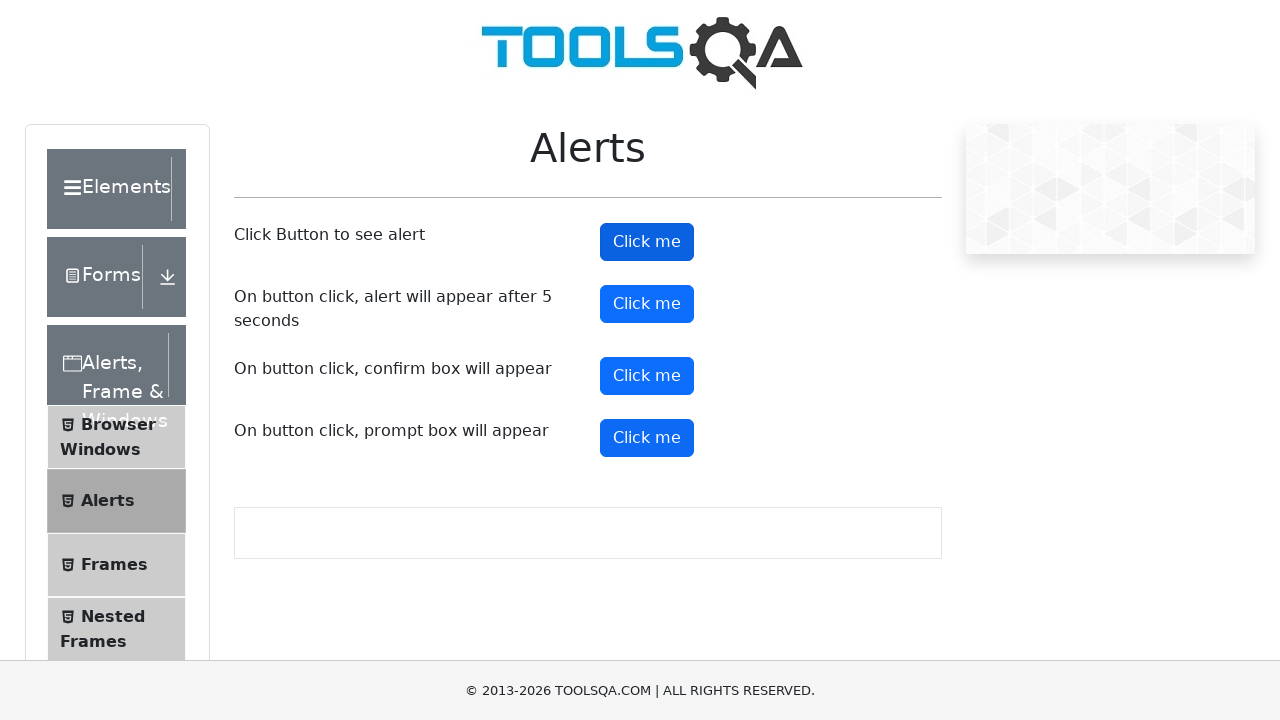

Set up dialog handler to accept prompt alert with text 'Anumeta'
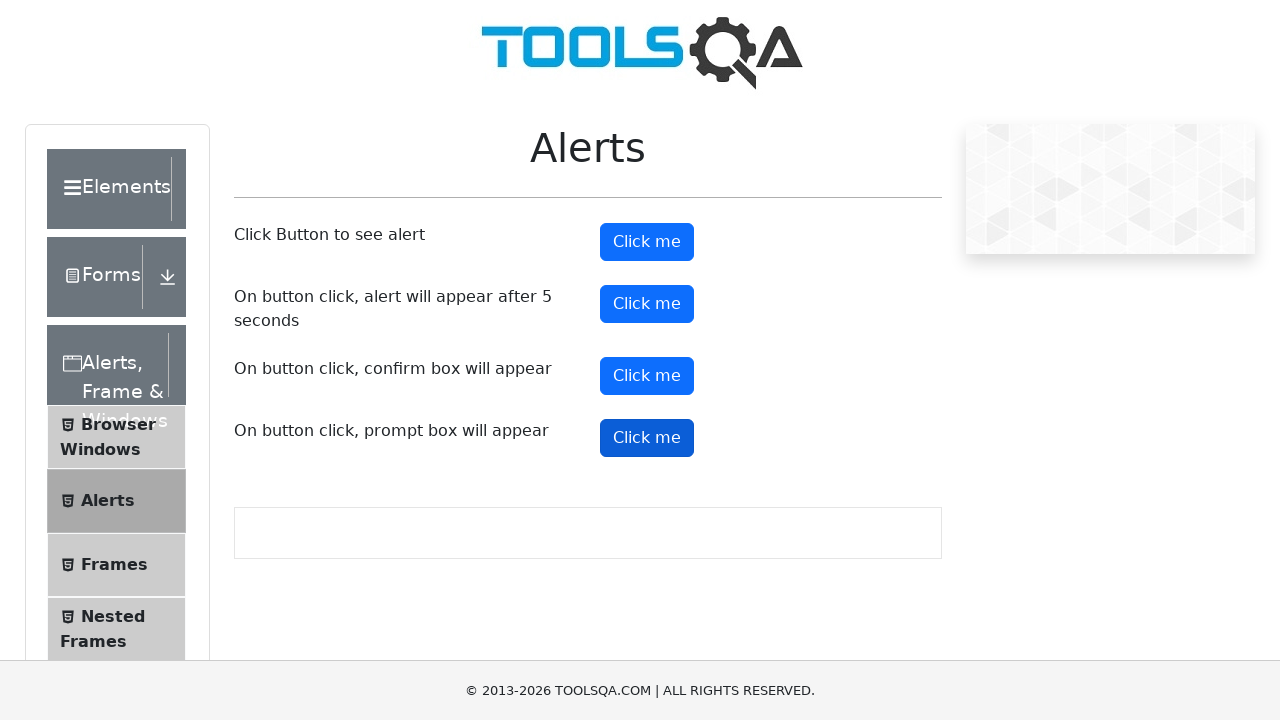

Clicked confirm button to trigger confirmation dialog at (647, 376) on #confirmButton
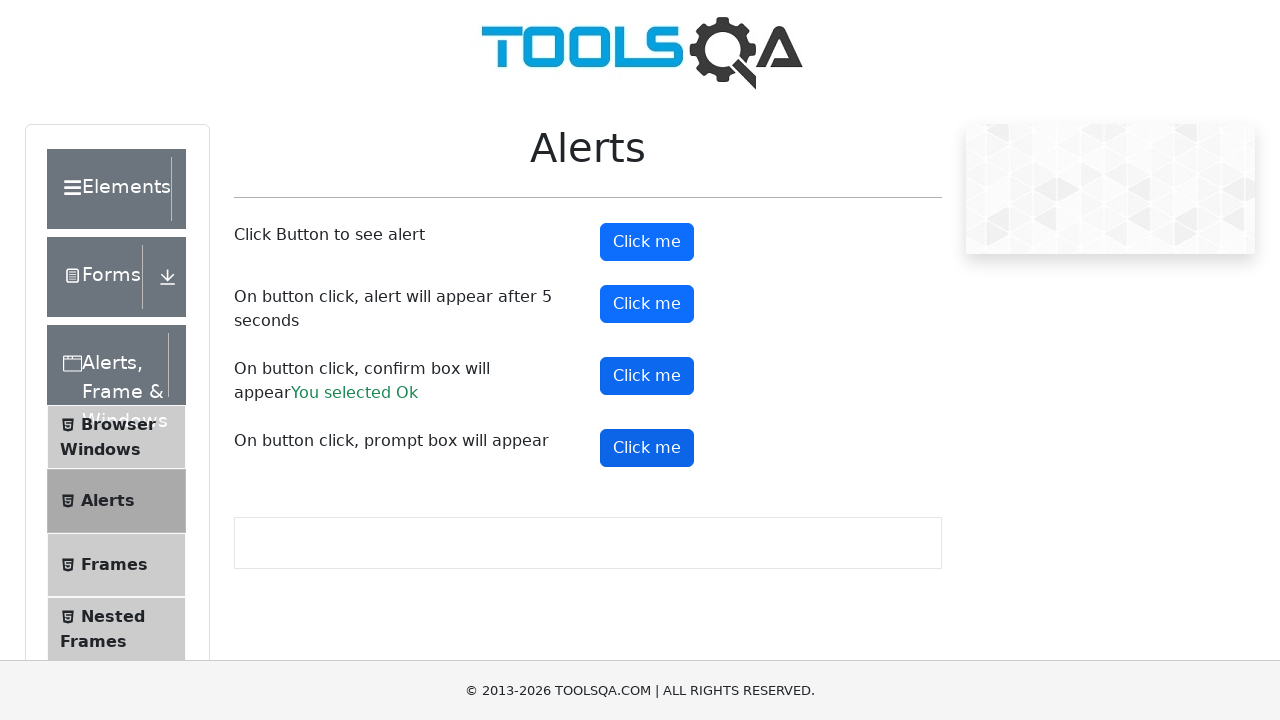

Set up dialog handler to dismiss confirmation dialog
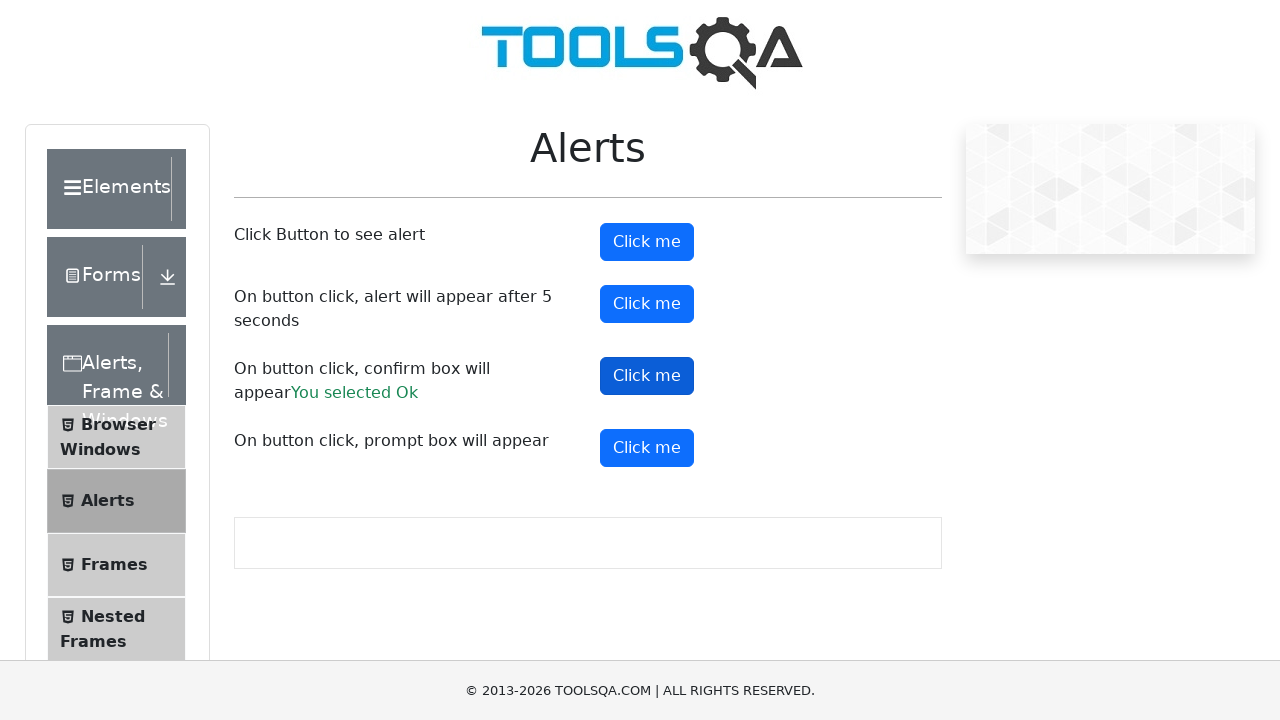

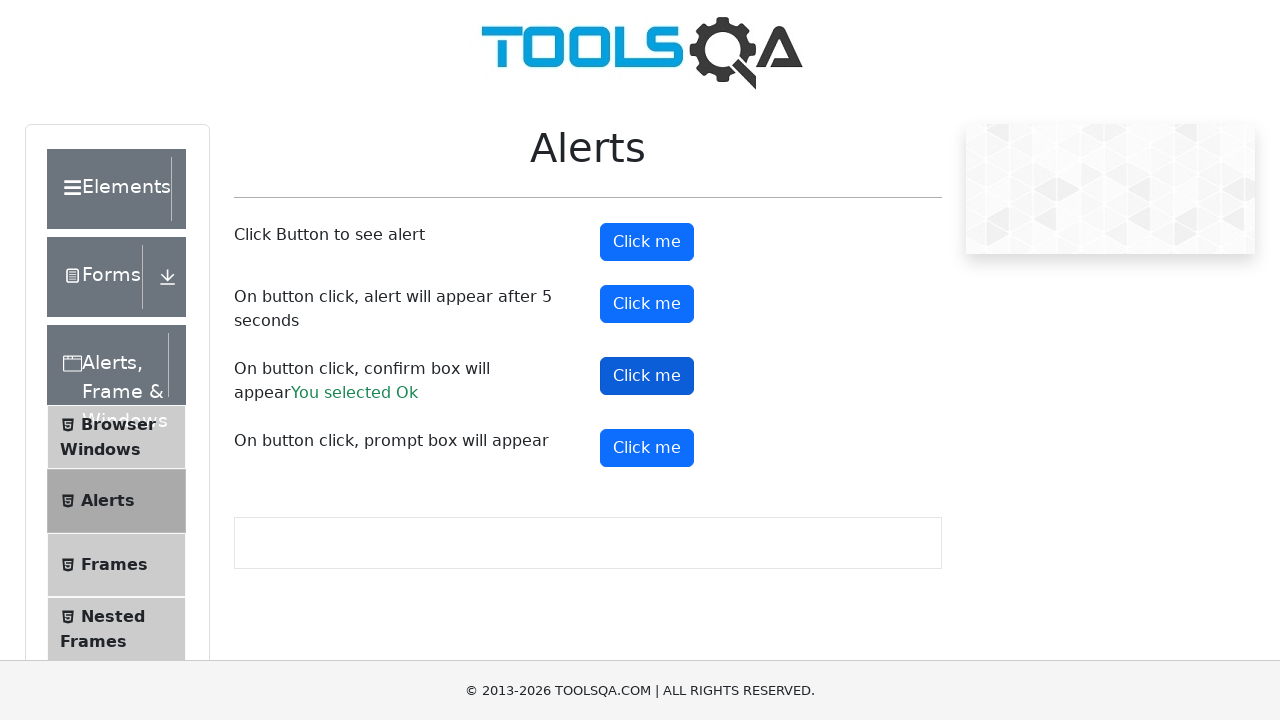